Tests a slow calculator web application by setting a delay value, performing an addition operation (7 + 8), and verifying the result equals 15

Starting URL: https://bonigarcia.dev/selenium-webdriver-java/slow-calculator.html

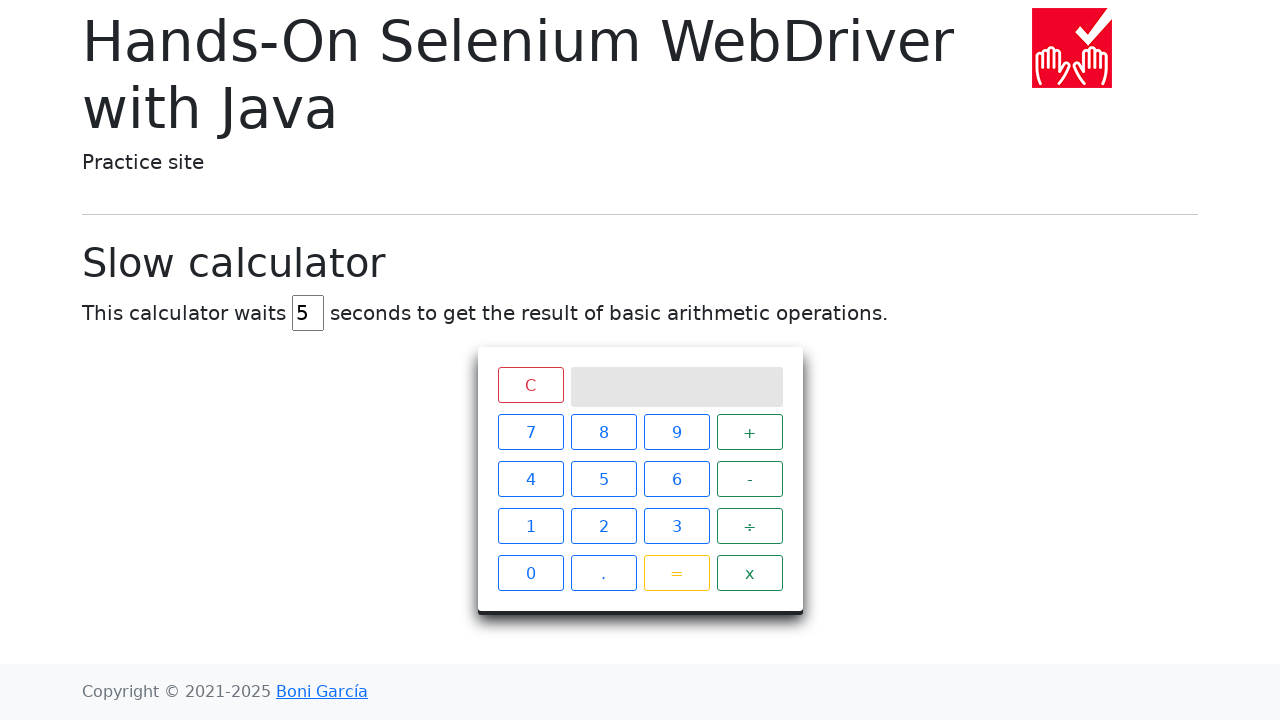

Navigated to slow calculator application
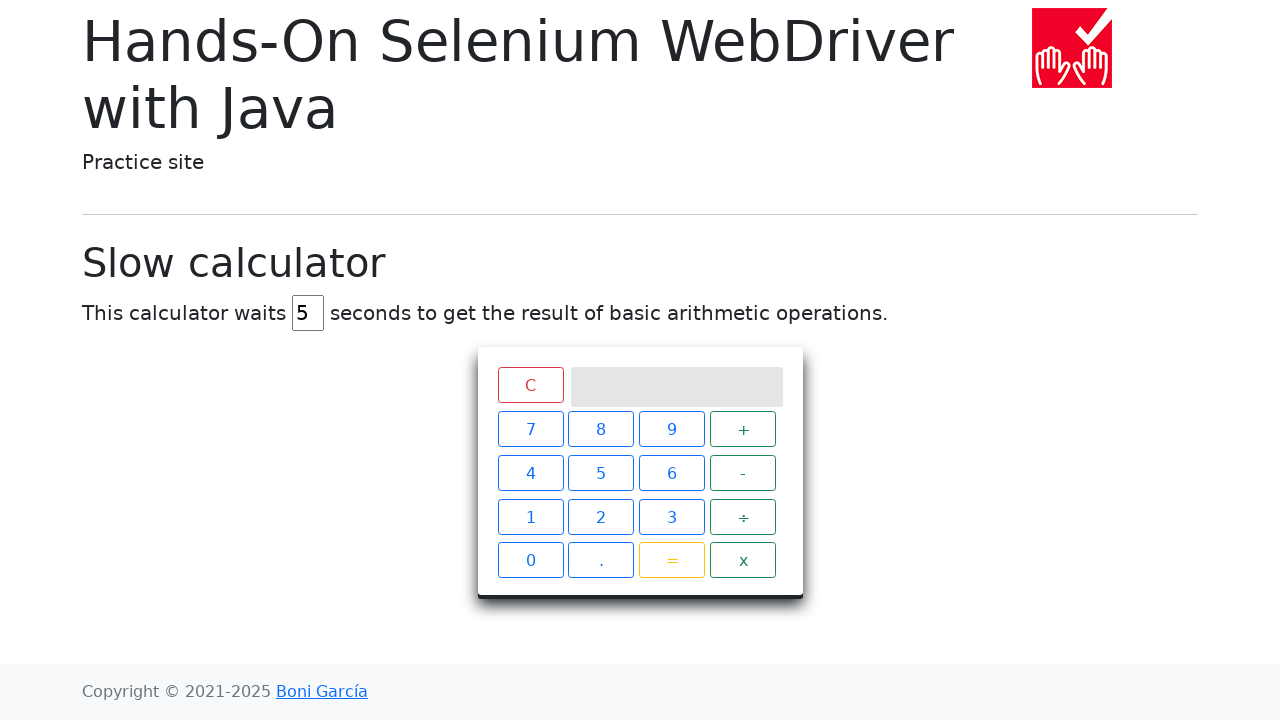

Cleared the delay input field on input[value='5']
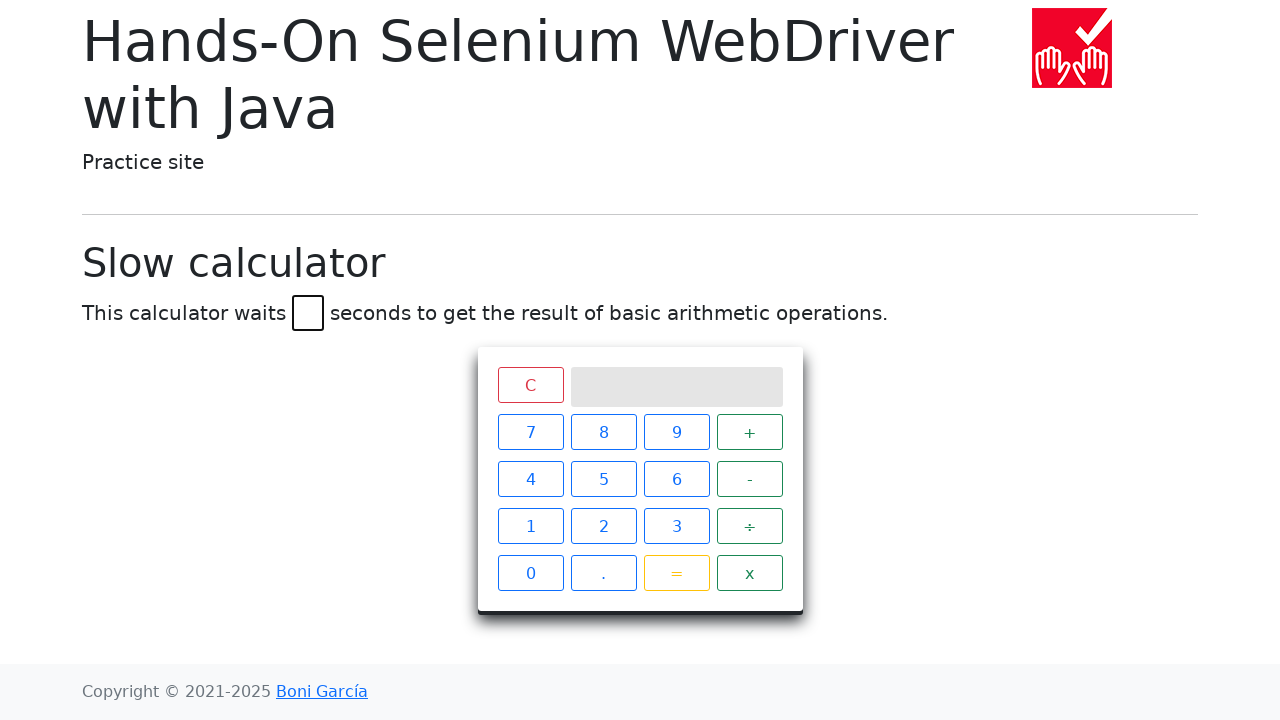

Set delay value to 45 seconds on input[value='5']
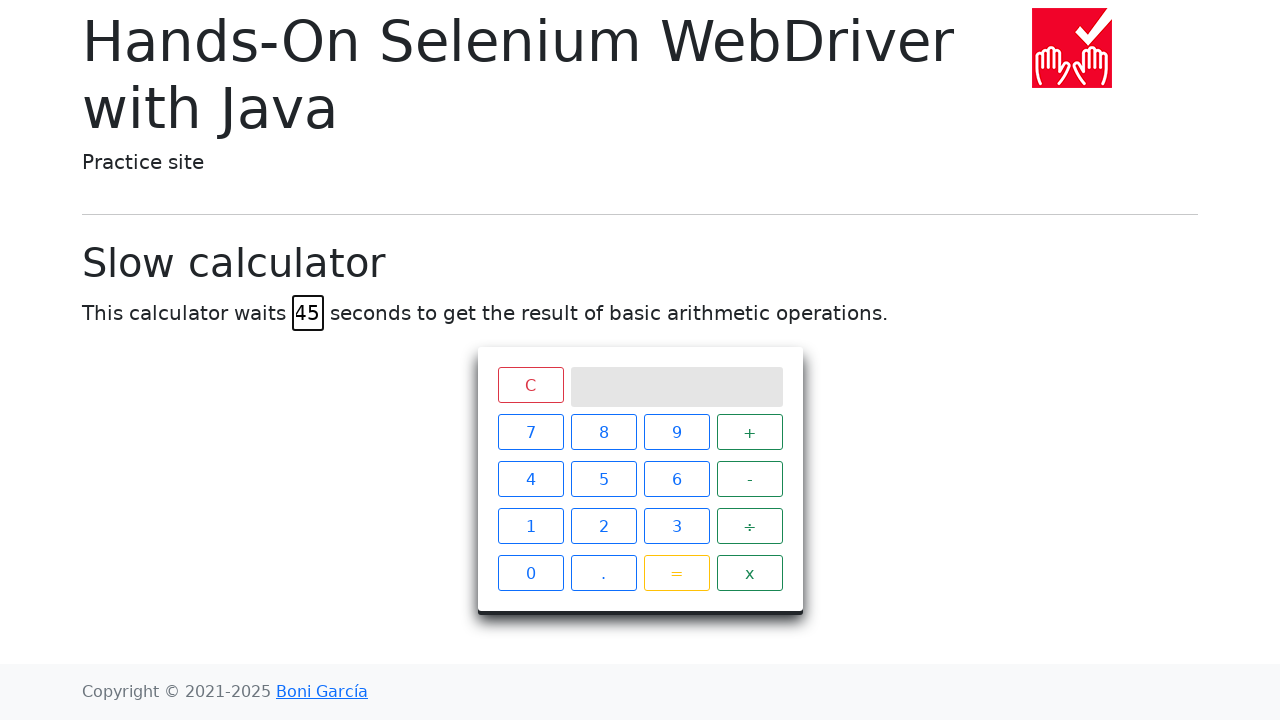

Clicked button 7 at (530, 432) on .btn.btn-outline-primary:nth-child(1)
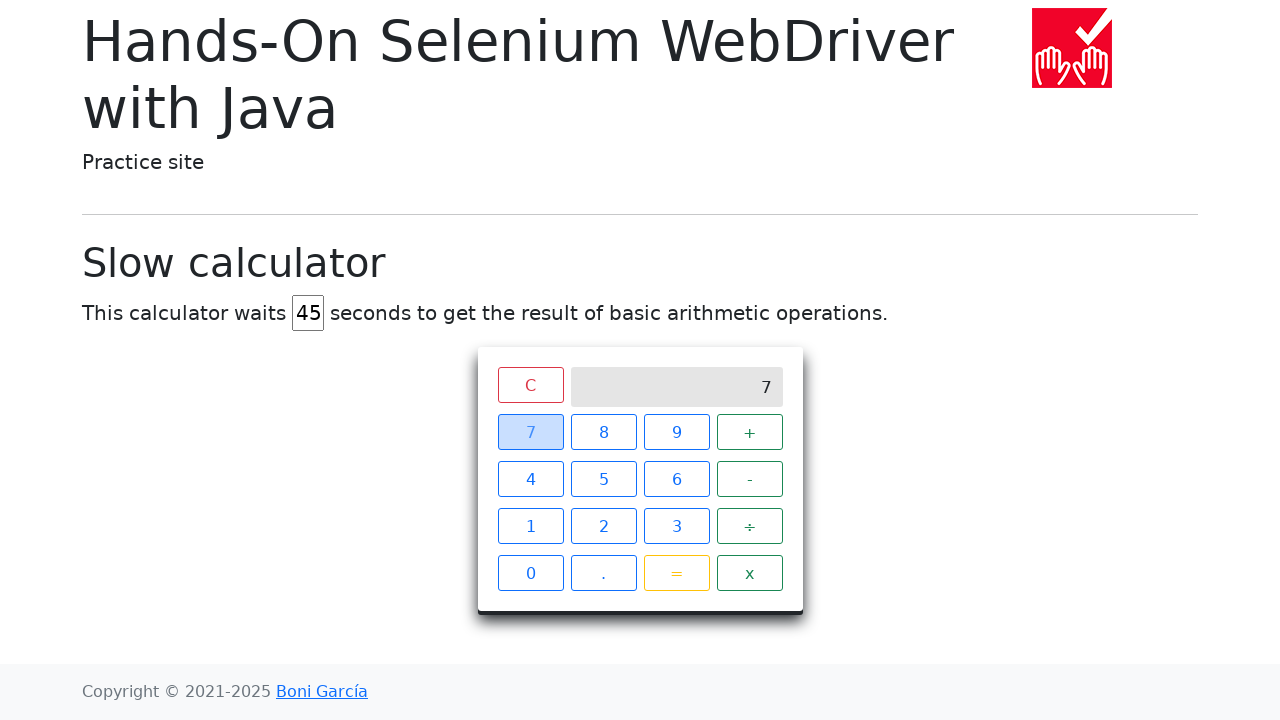

Clicked the + operator button at (750, 432) on .operator.btn.btn-outline-success
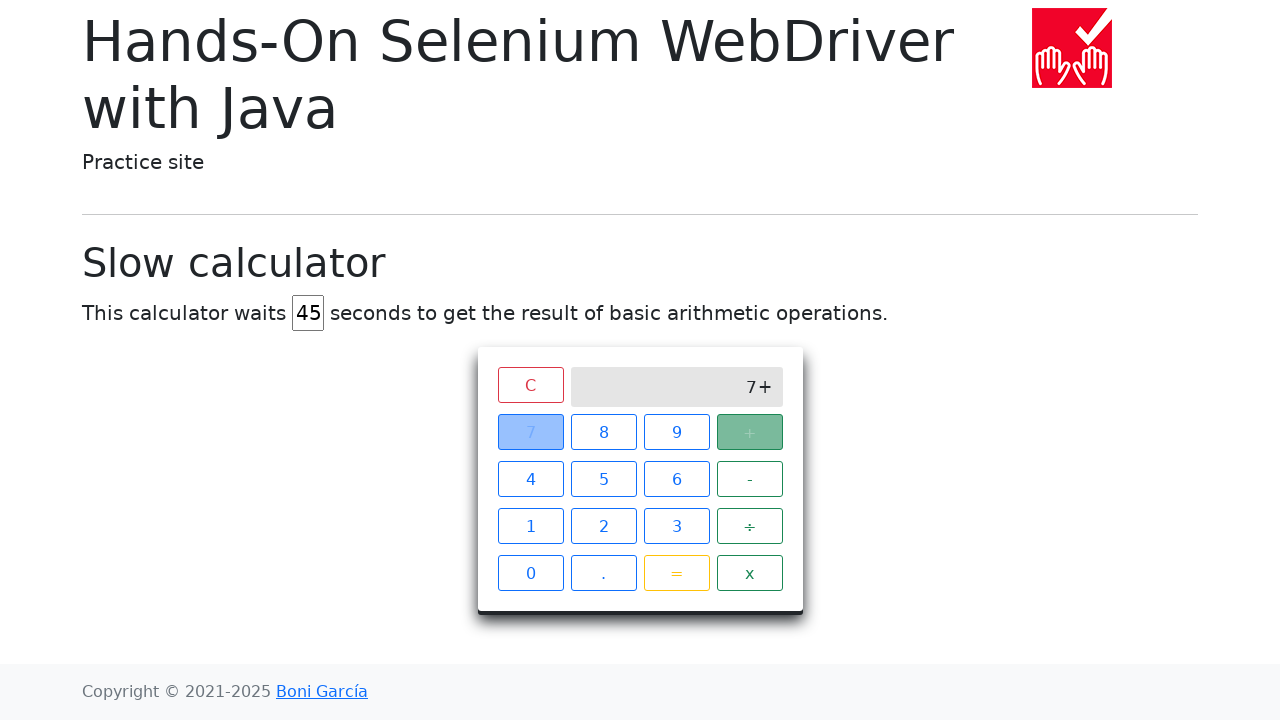

Clicked button 8 at (604, 432) on .btn.btn-outline-primary:nth-child(2)
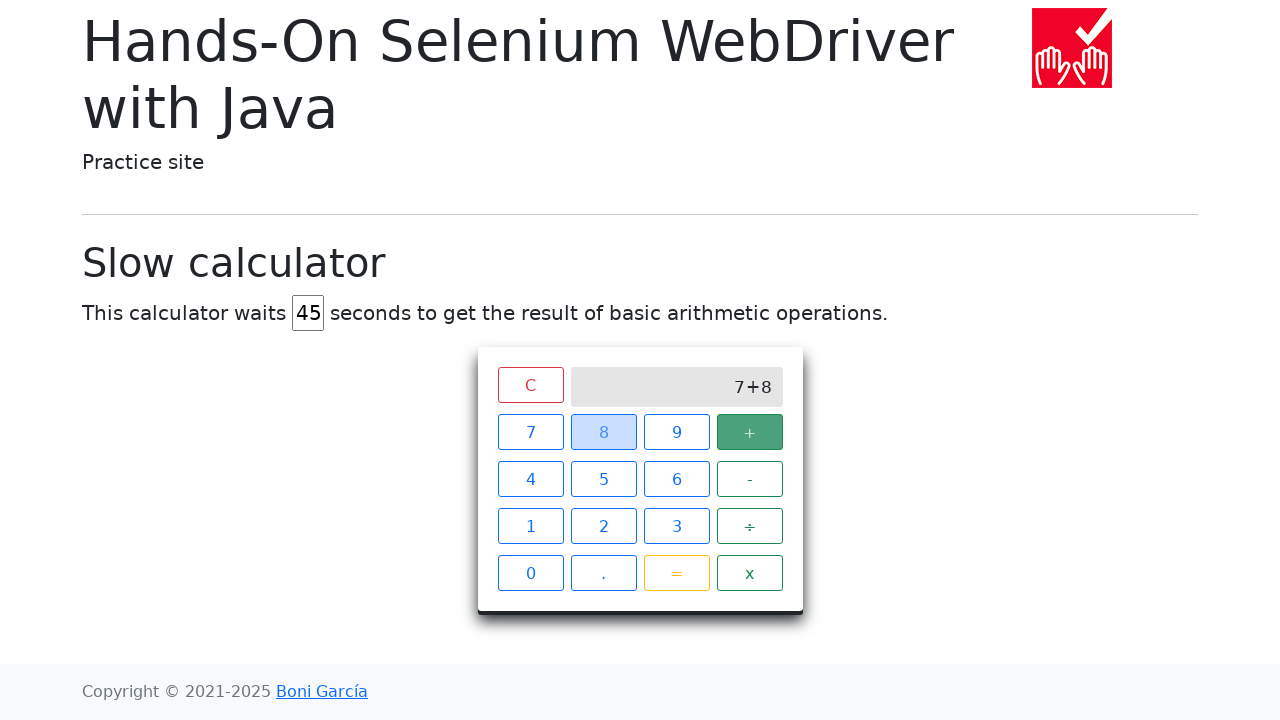

Clicked the = button to perform calculation at (676, 573) on .btn.btn-outline-warning
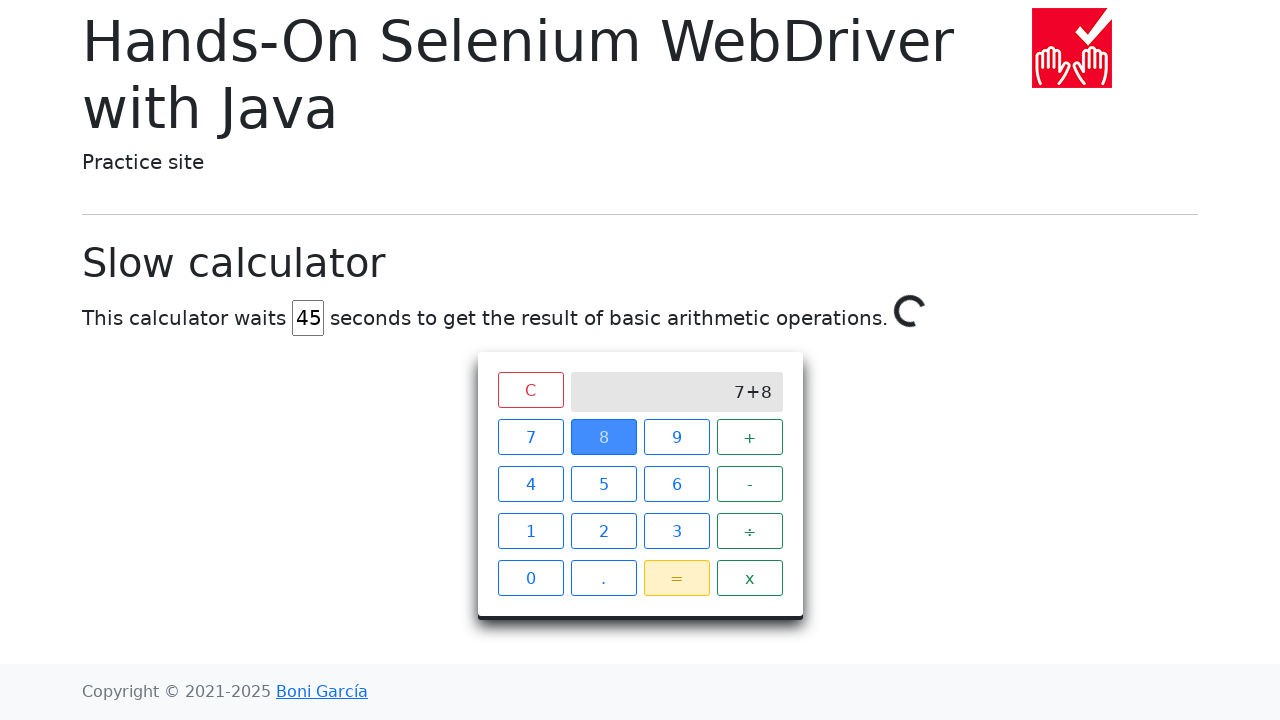

Verified result '15' appeared on calculator screen
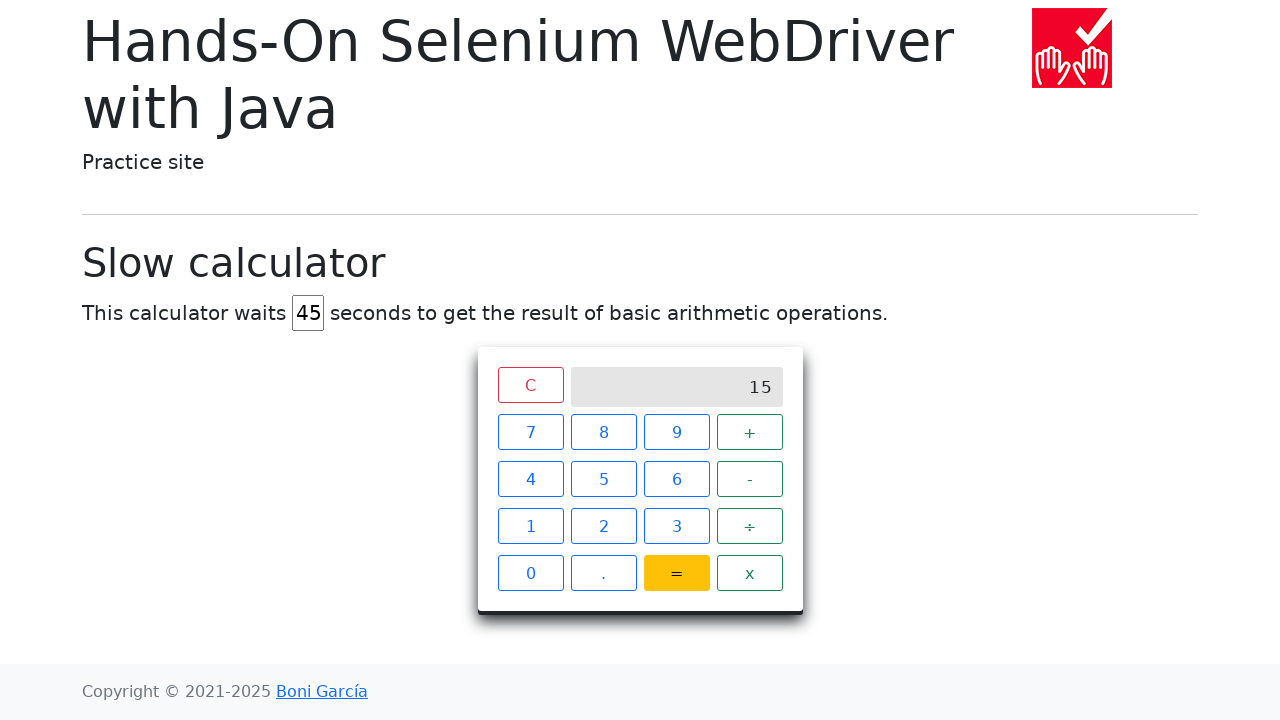

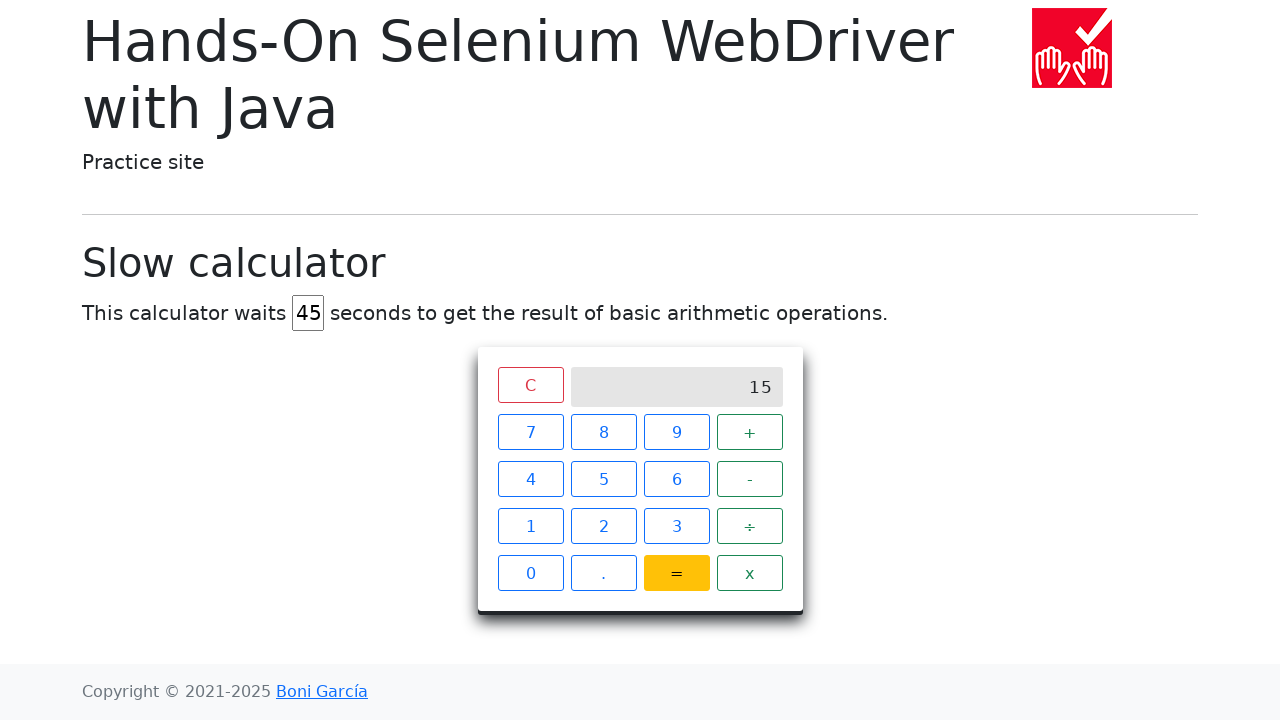